Tests keyboard actions on a text comparison website by typing text in the first textarea, selecting all with Ctrl+A, copying with Ctrl+C, tabbing to the next field, and pasting with Ctrl+V

Starting URL: https://text-compare.com/

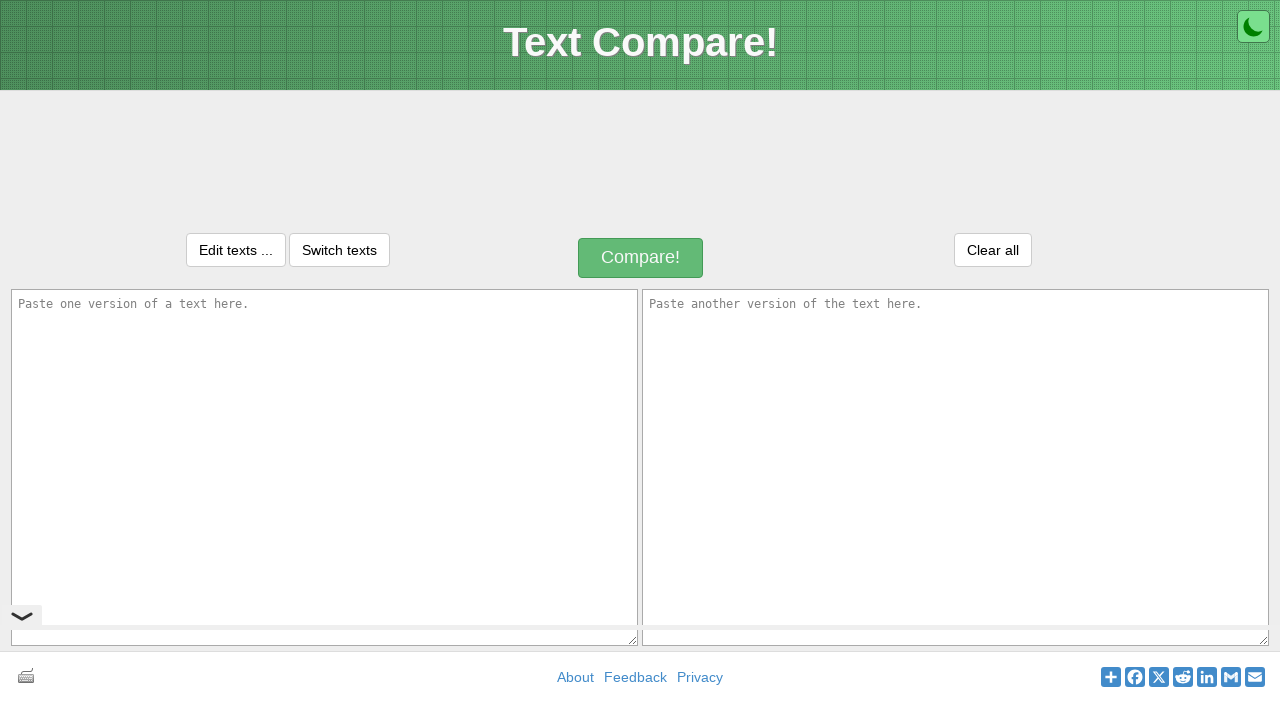

Filled first textarea with 'Welcome' on textarea#inputText1
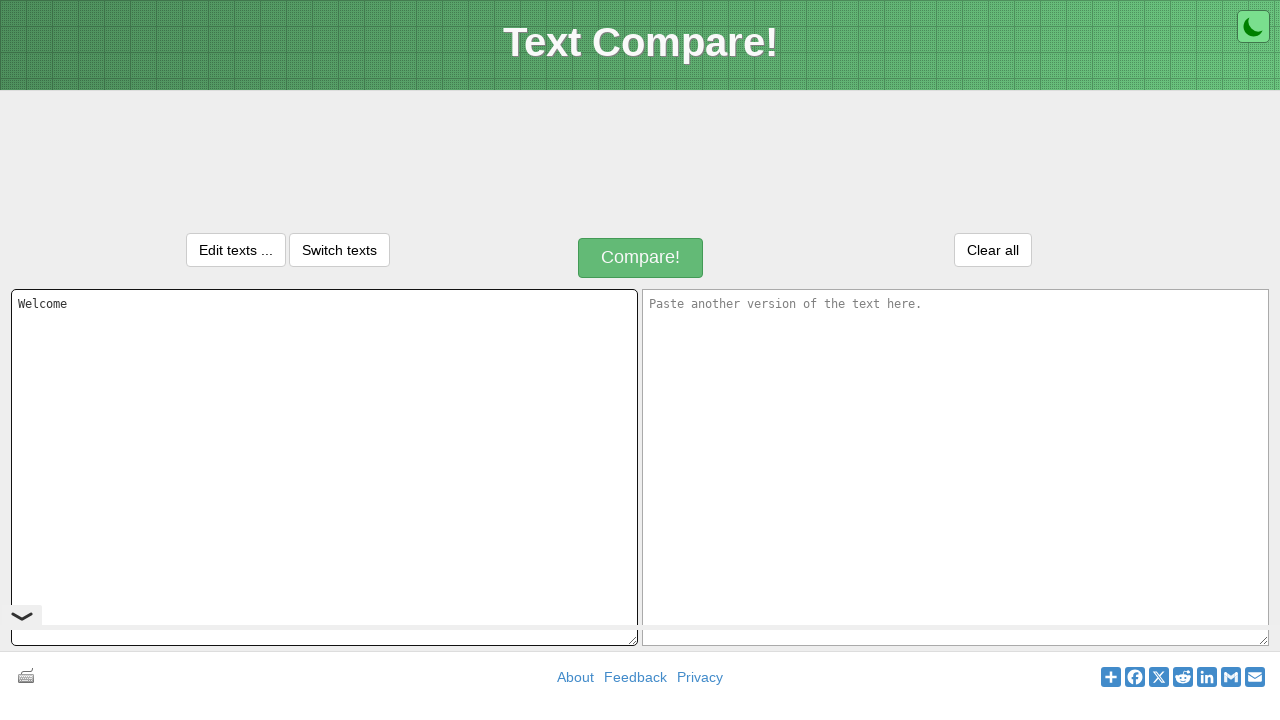

Selected all text in textarea with Ctrl+A
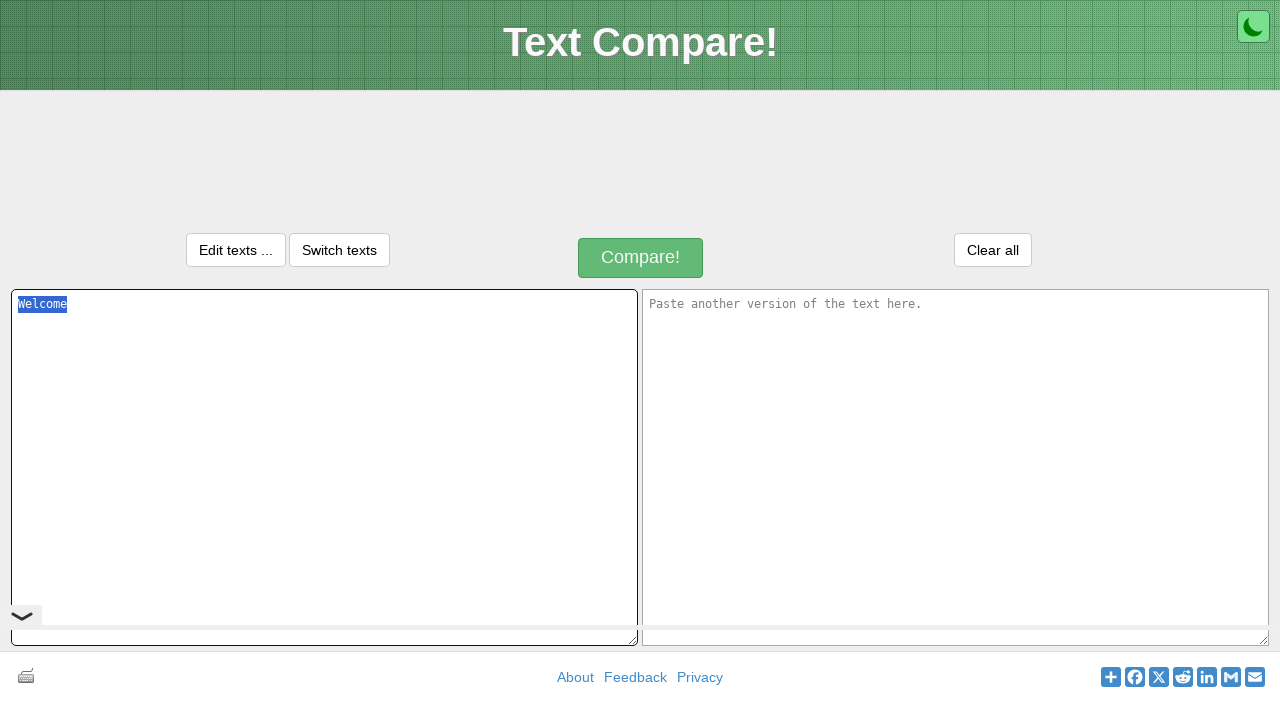

Copied selected text with Ctrl+C
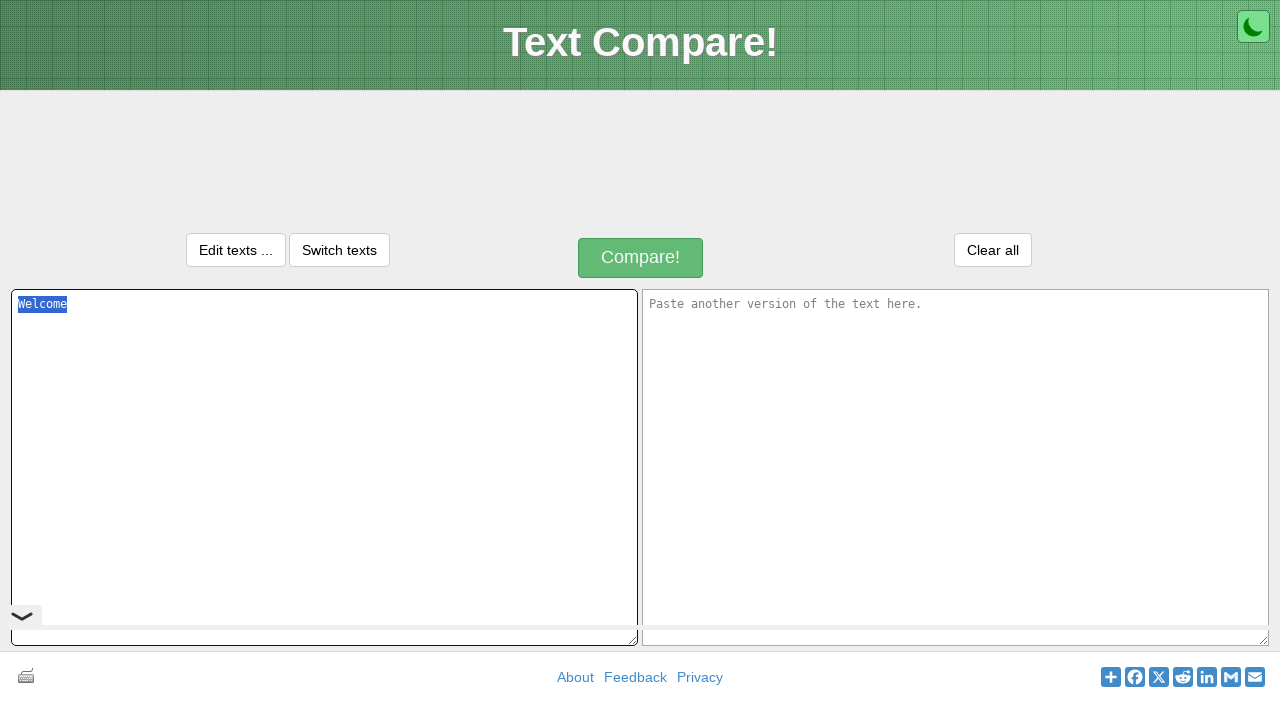

Tabbed to the next field
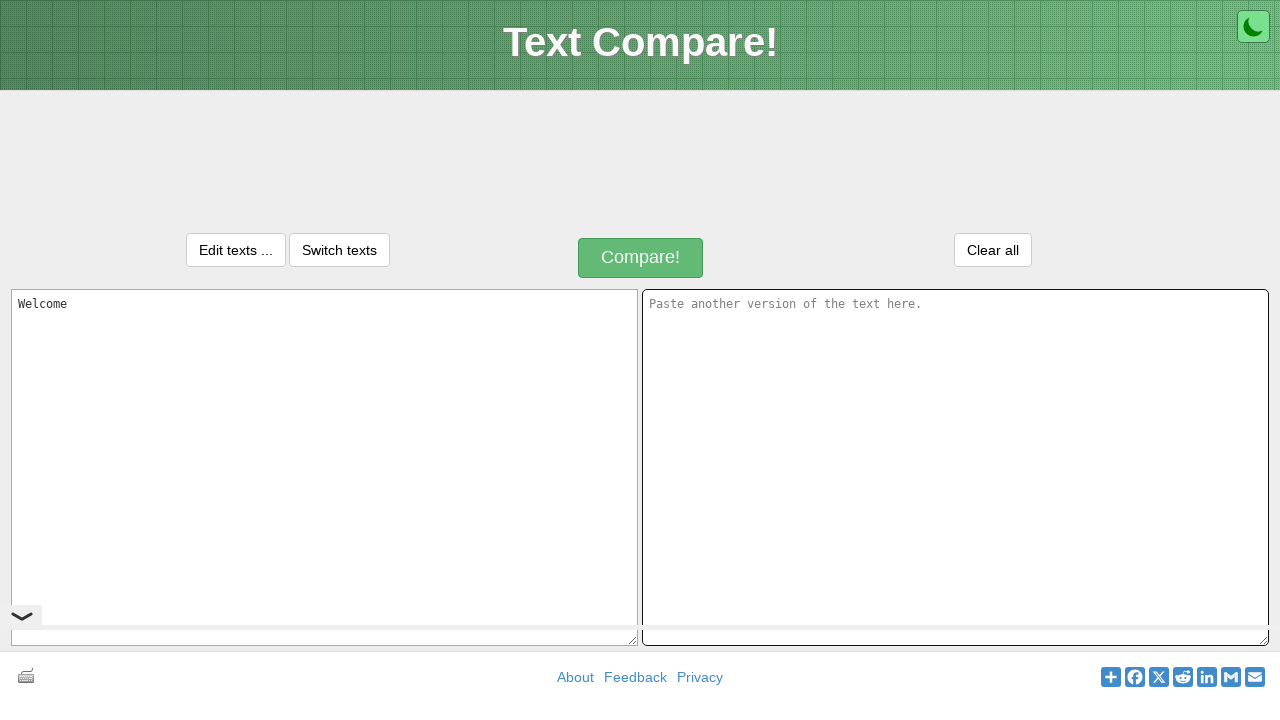

Pasted text into second field with Ctrl+V
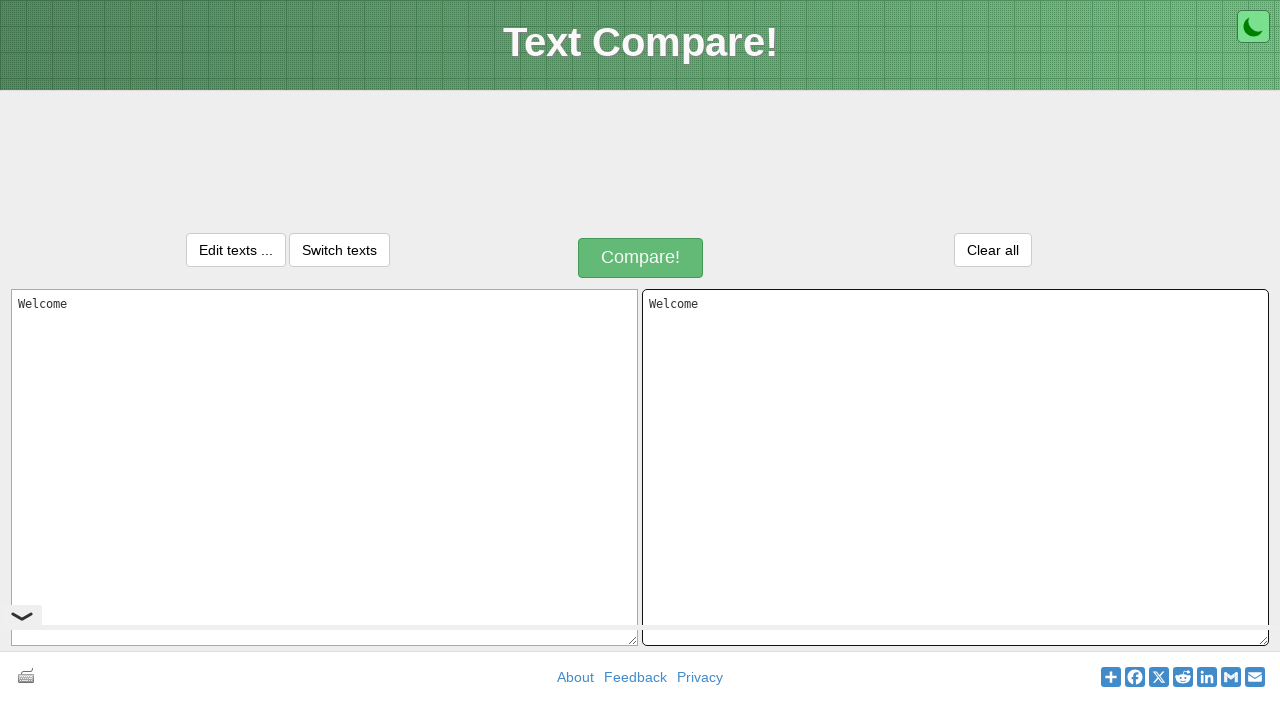

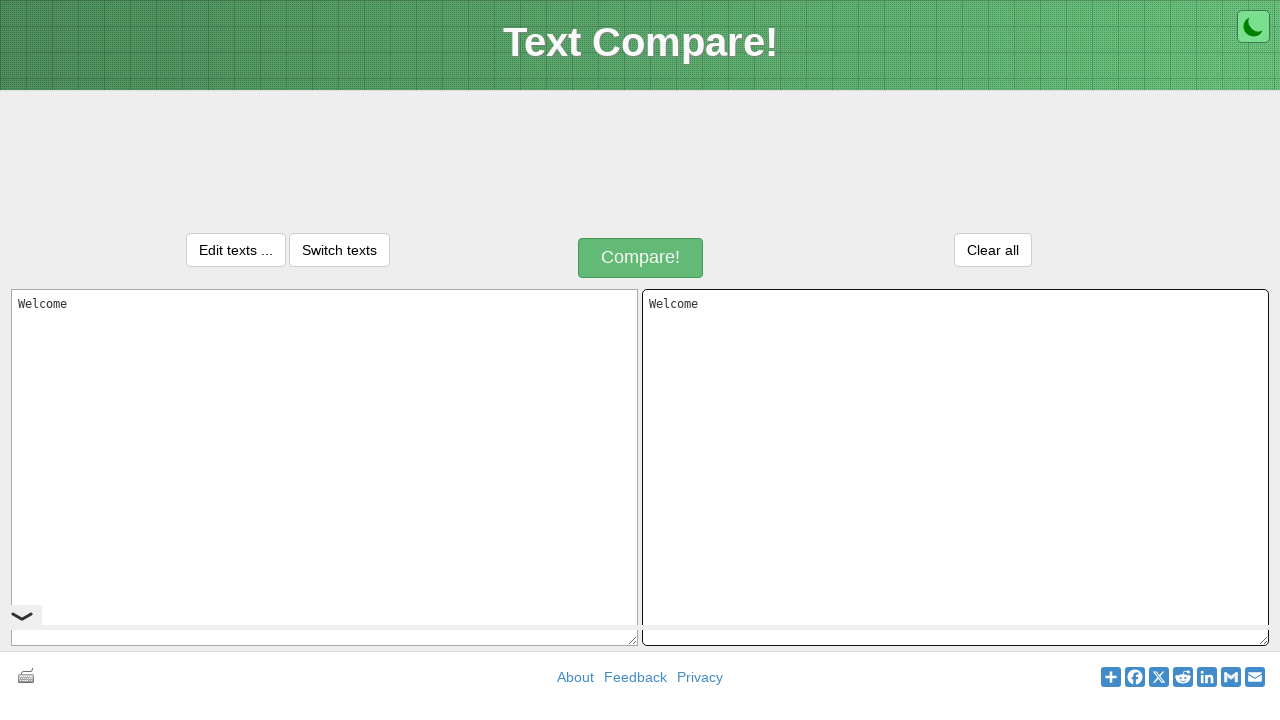